Tests navigation functionality by clicking on Home and FAQ links on a mobile products page

Starting URL: https://sia0.github.io/Apni-Dukaan/mobile.html

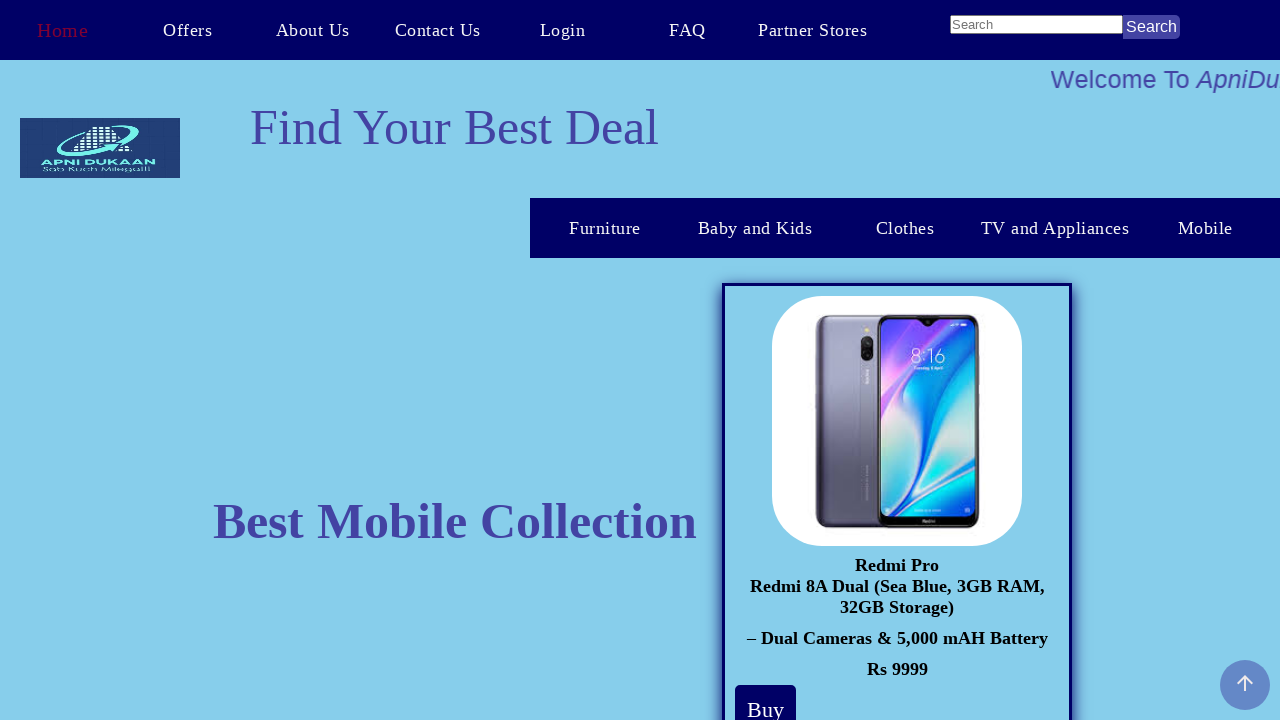

Set viewport size to 1552x840 for mobile testing
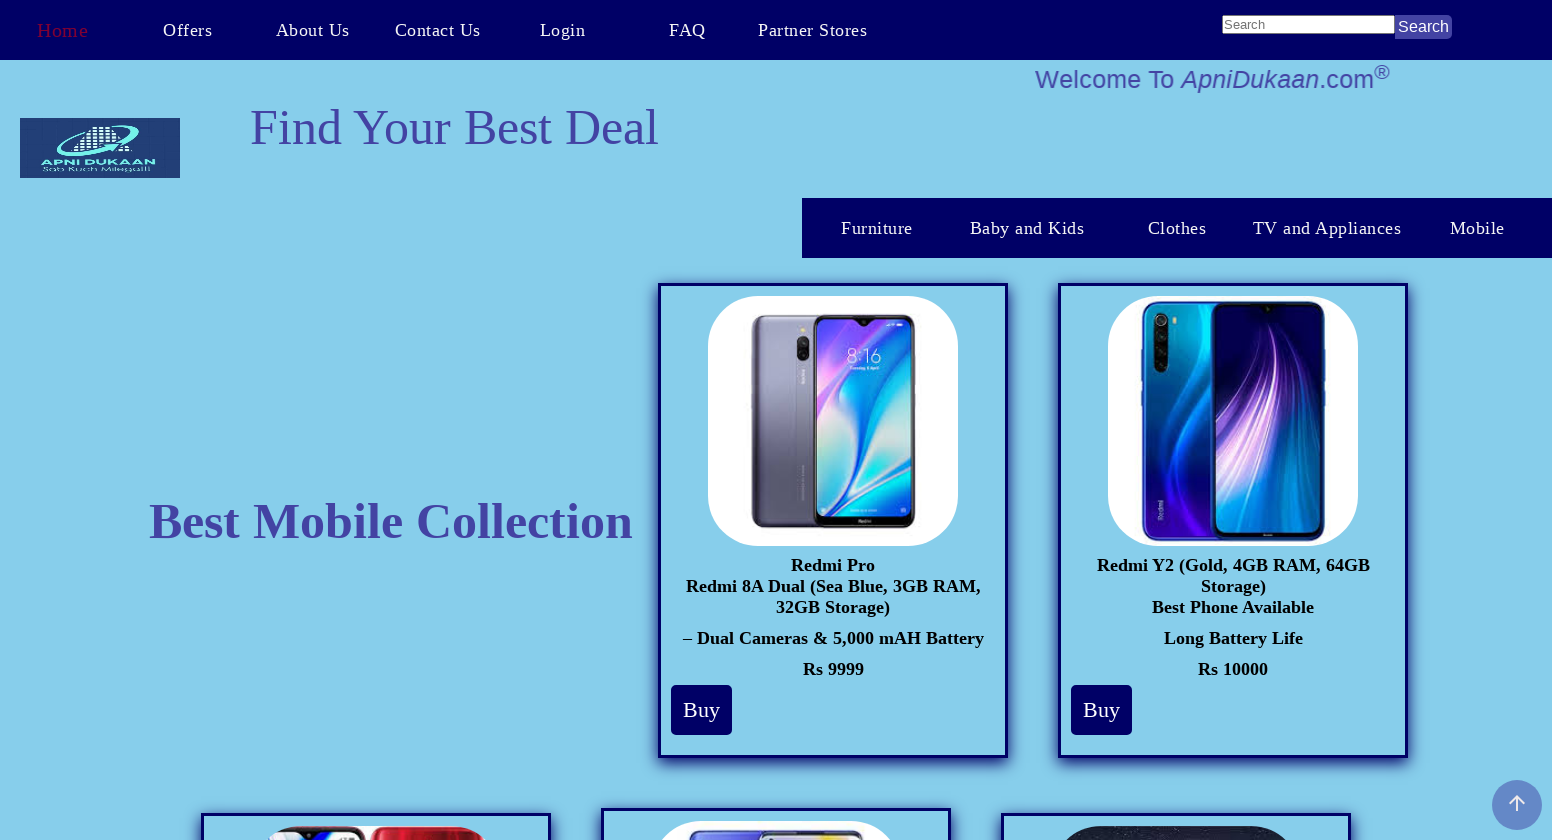

Clicked on Home link at (62, 30) on a:text('Home')
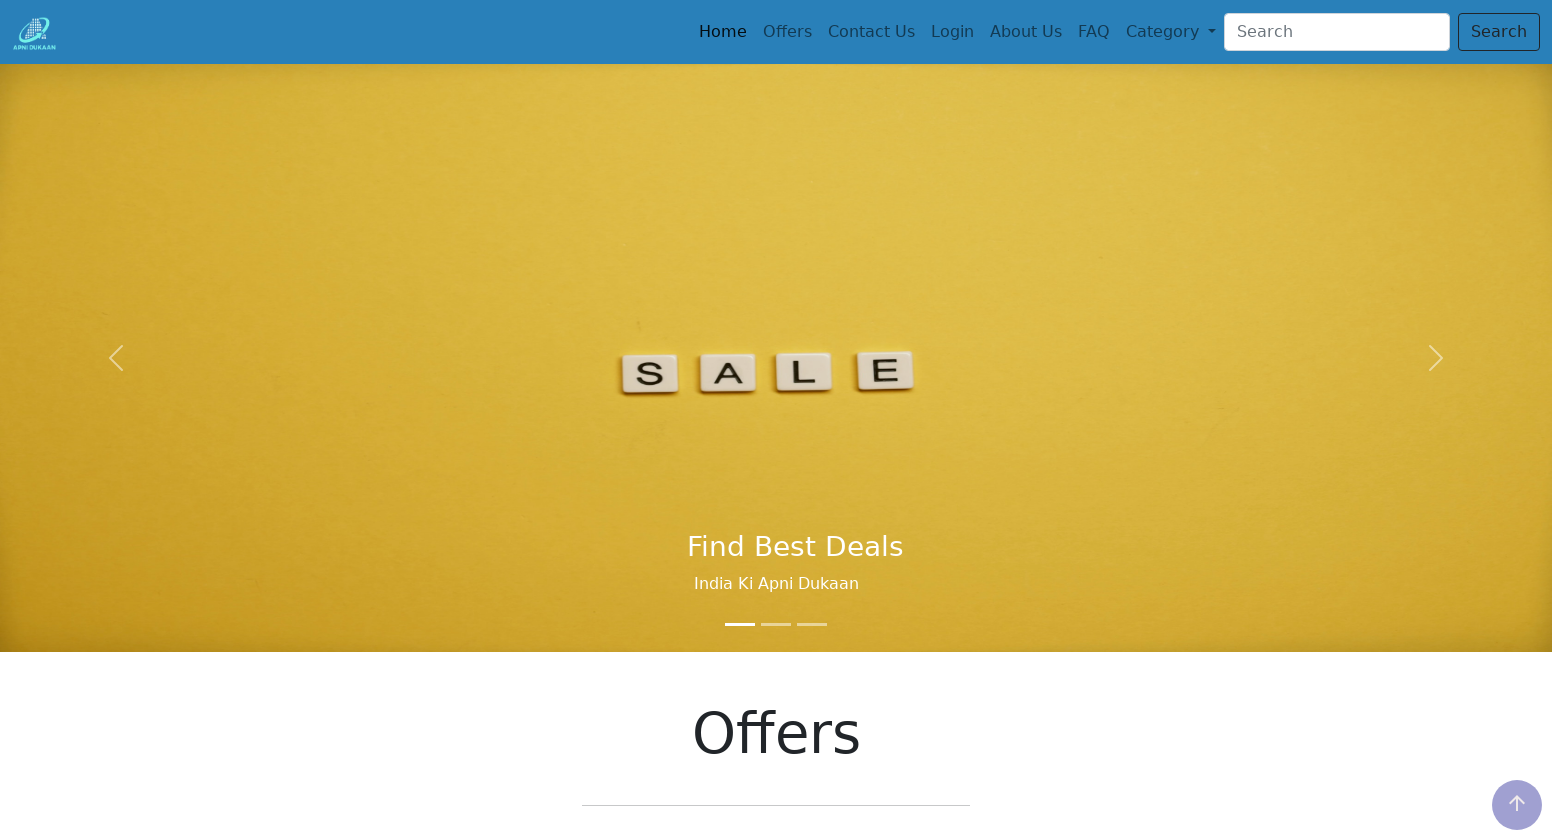

Clicked on FAQ link at (1094, 32) on a:text('FAQ')
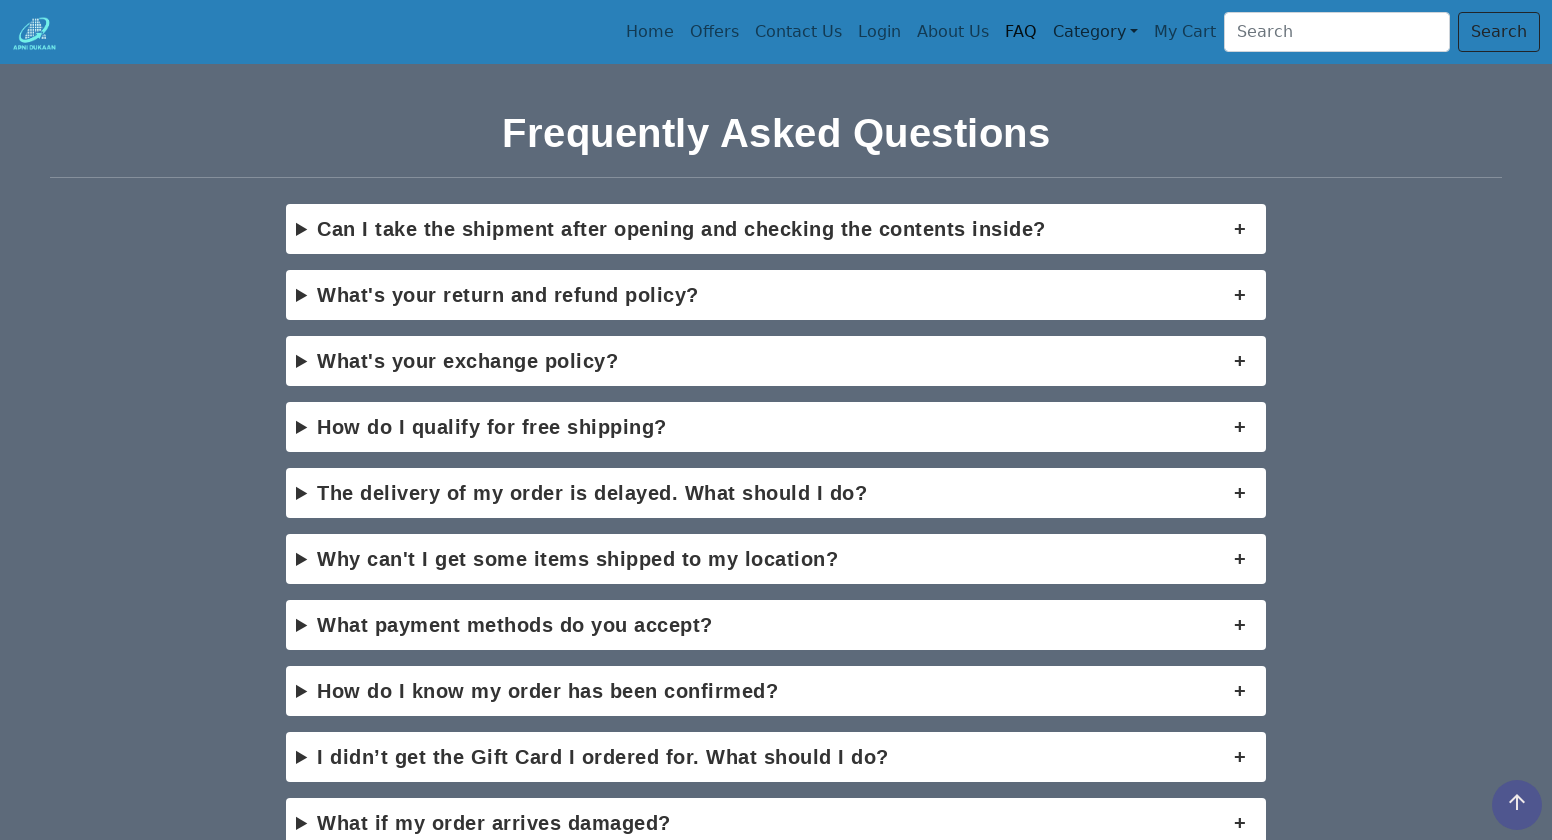

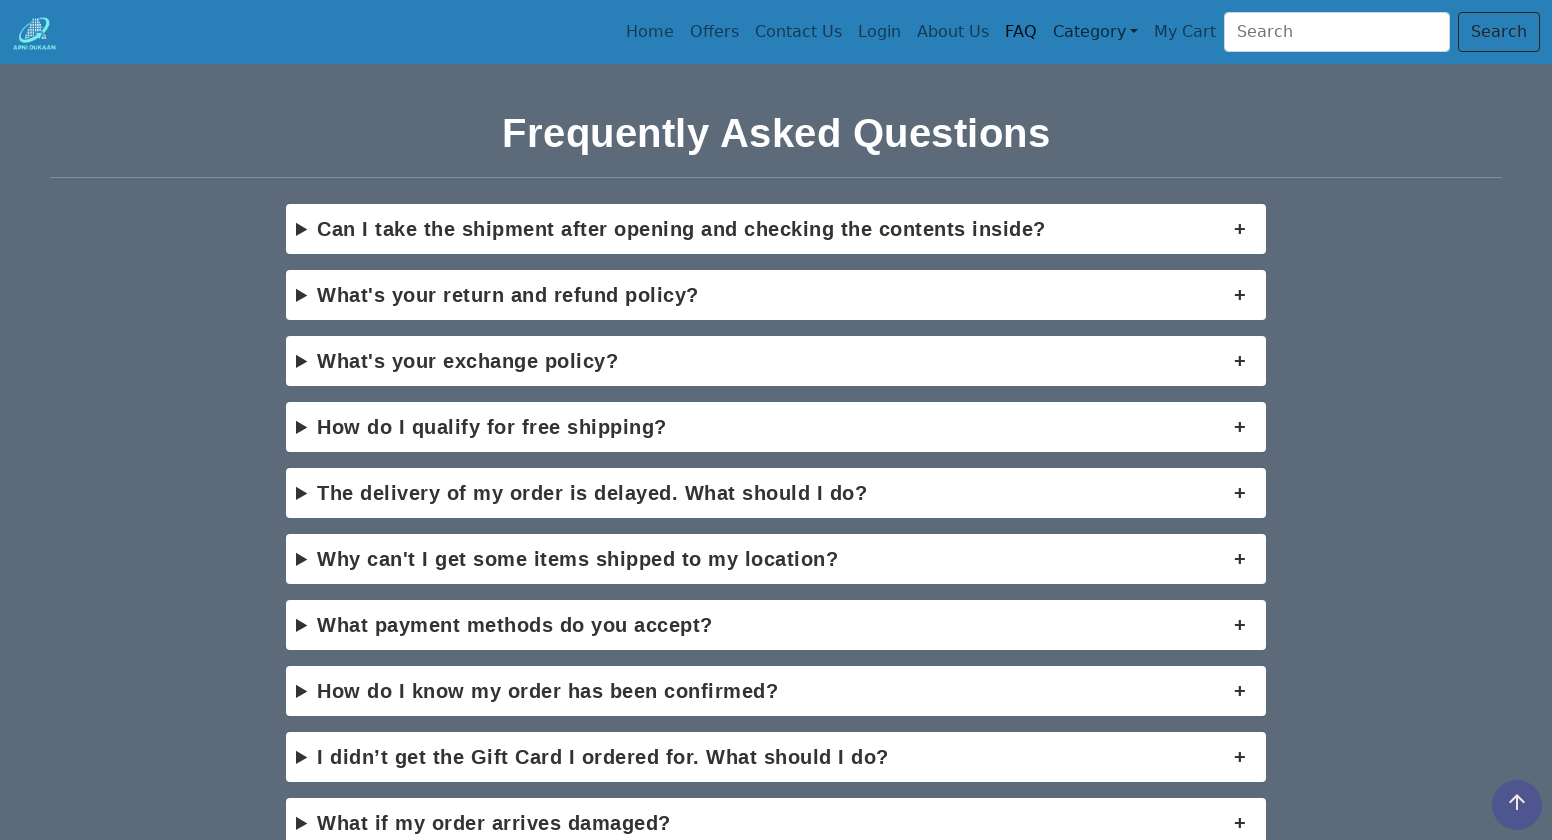